Tests dynamic loading functionality by clicking a start button and waiting for hidden content to become visible

Starting URL: https://the-internet.herokuapp.com/dynamic_loading/1

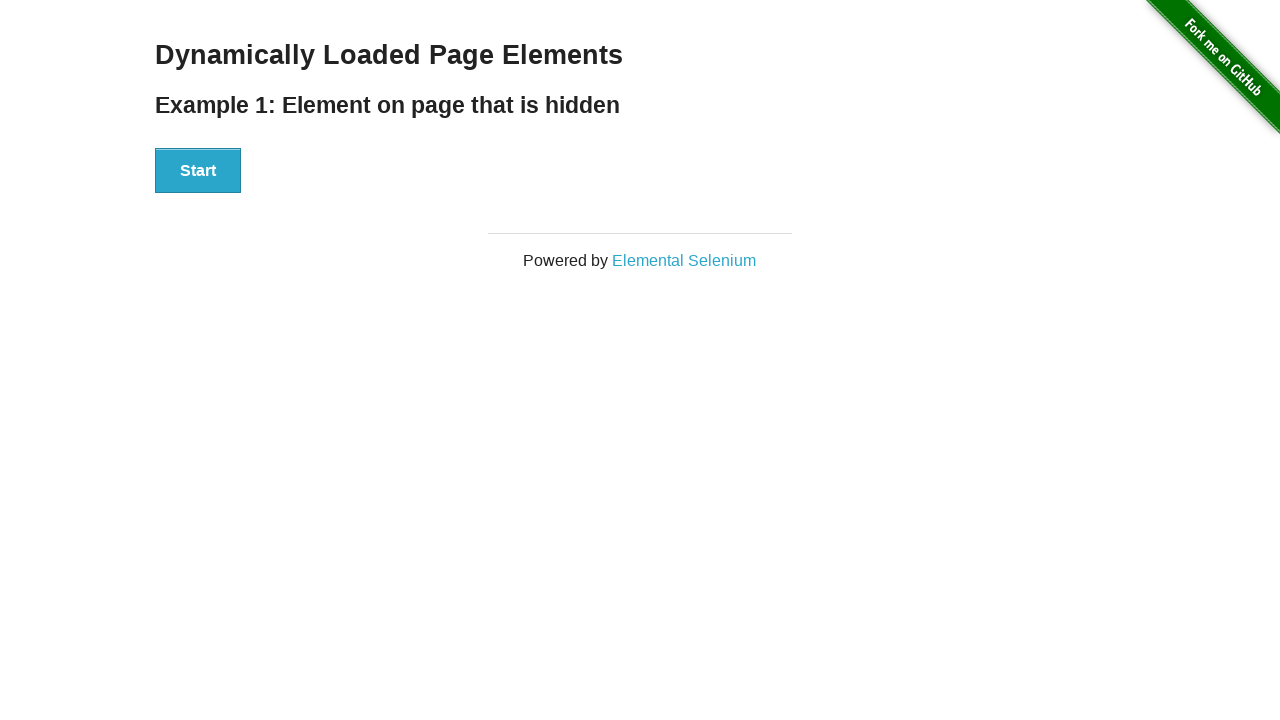

Clicked start button to trigger dynamic loading at (198, 171) on xpath=//div[@id='start']/button
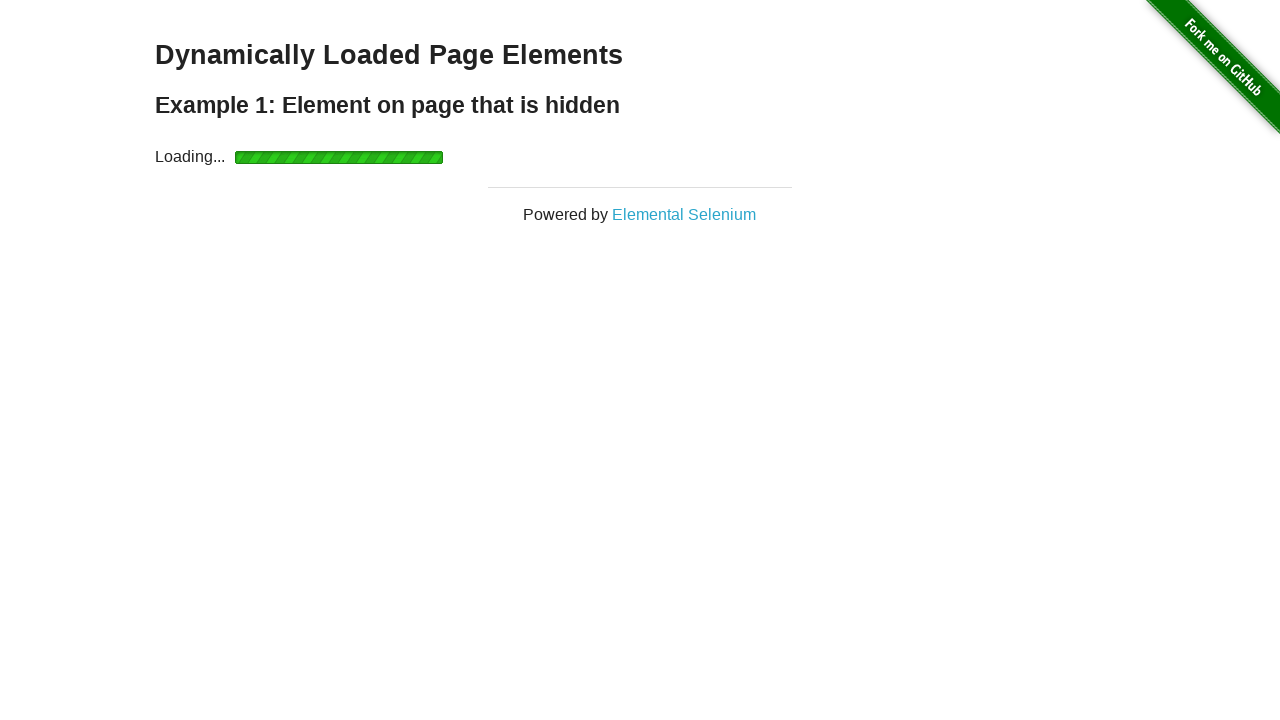

Waited for finish element to become visible
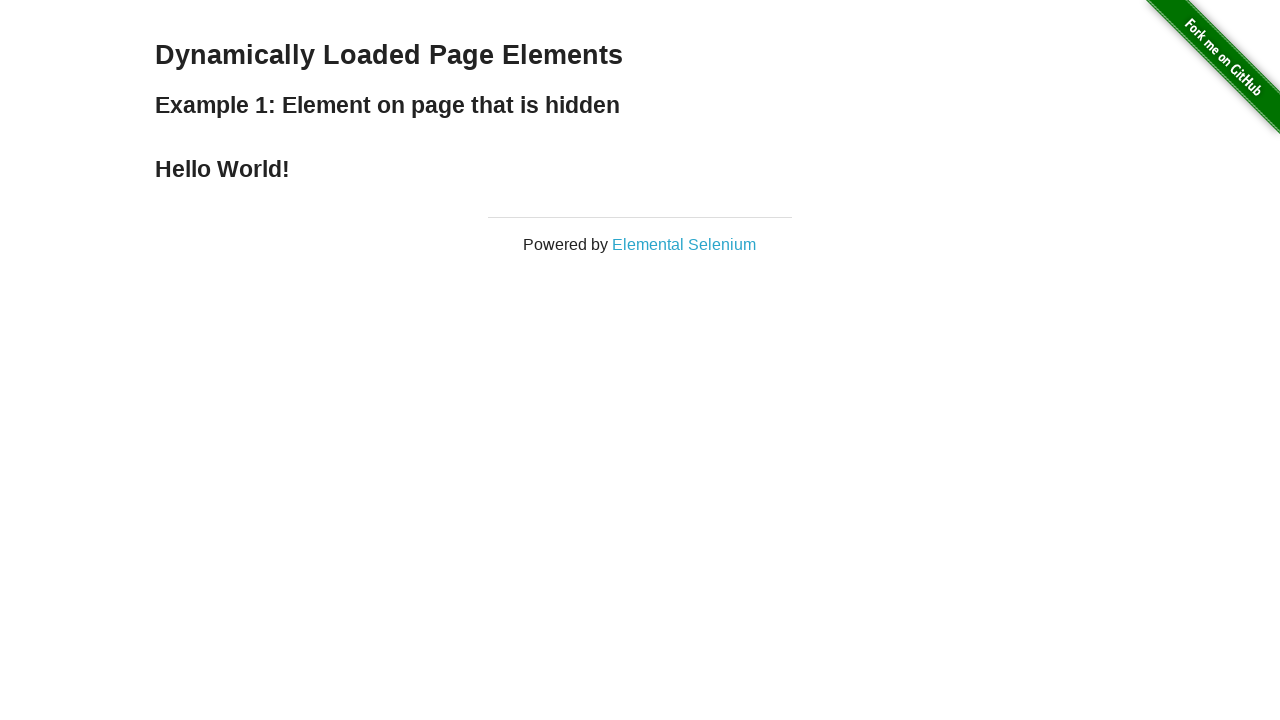

Verified finish element is visible
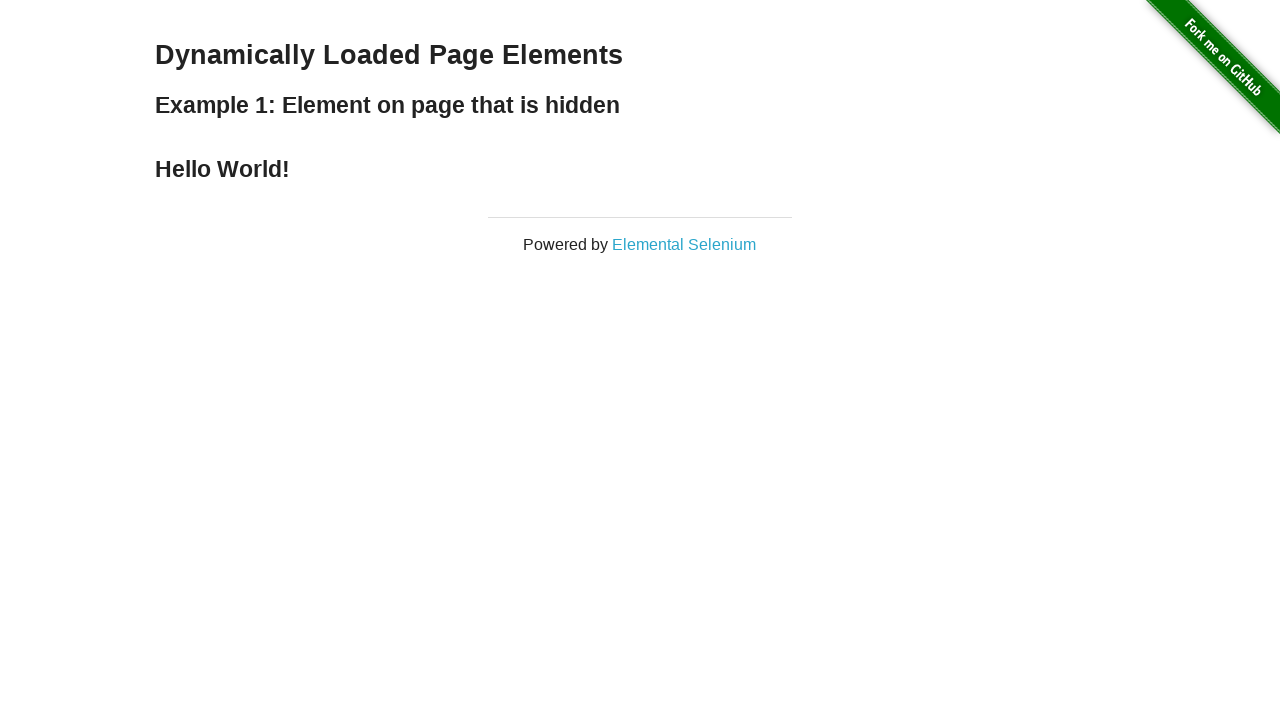

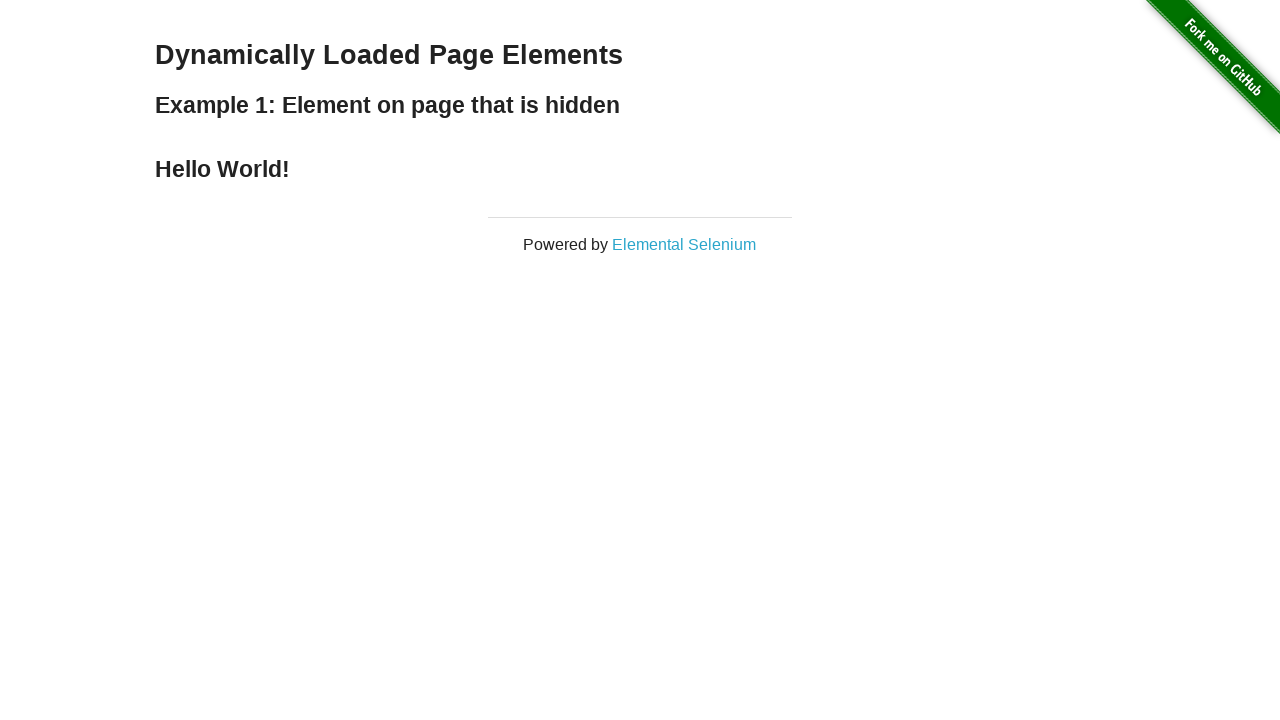